Tests JavaScript executor functionality by navigating to w3schools pages and scrolling to a specific element using JavaScript scrollIntoView

Starting URL: https://www.w3schools.com/jsref/tryit.asp?filename=tryjsref_alert

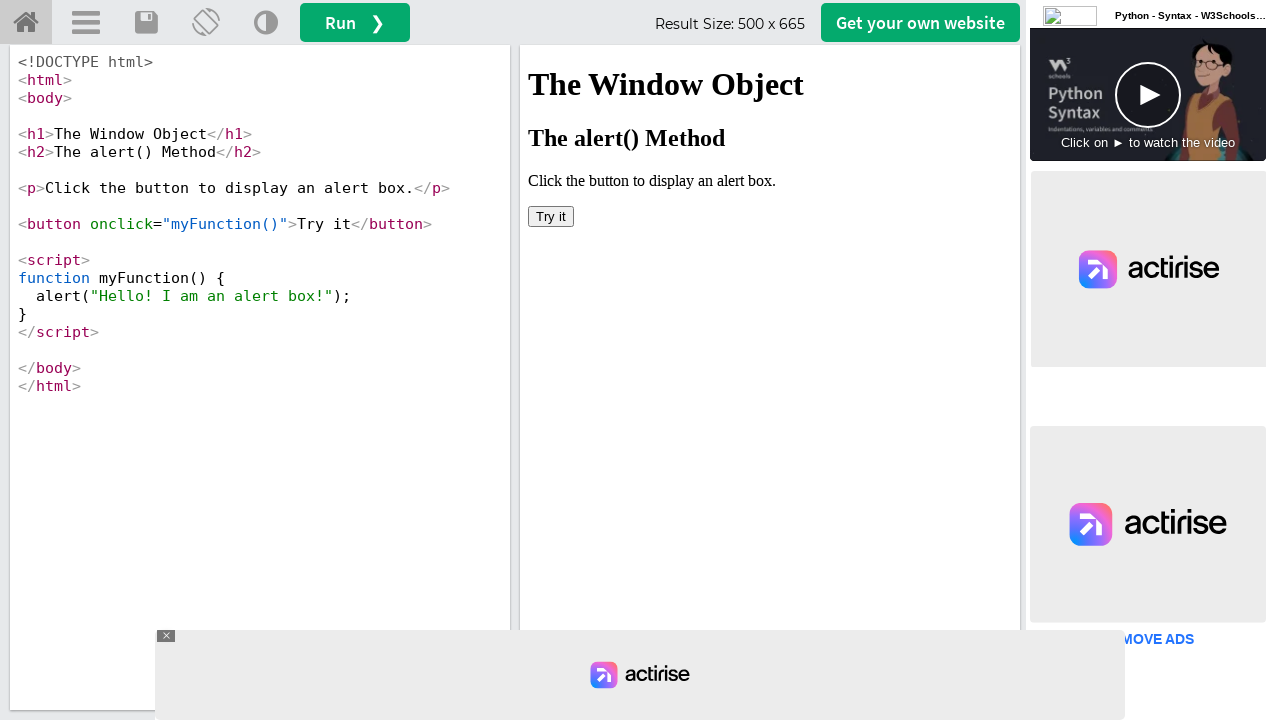

Waited for iframe#iframeResult to be present on tryit page
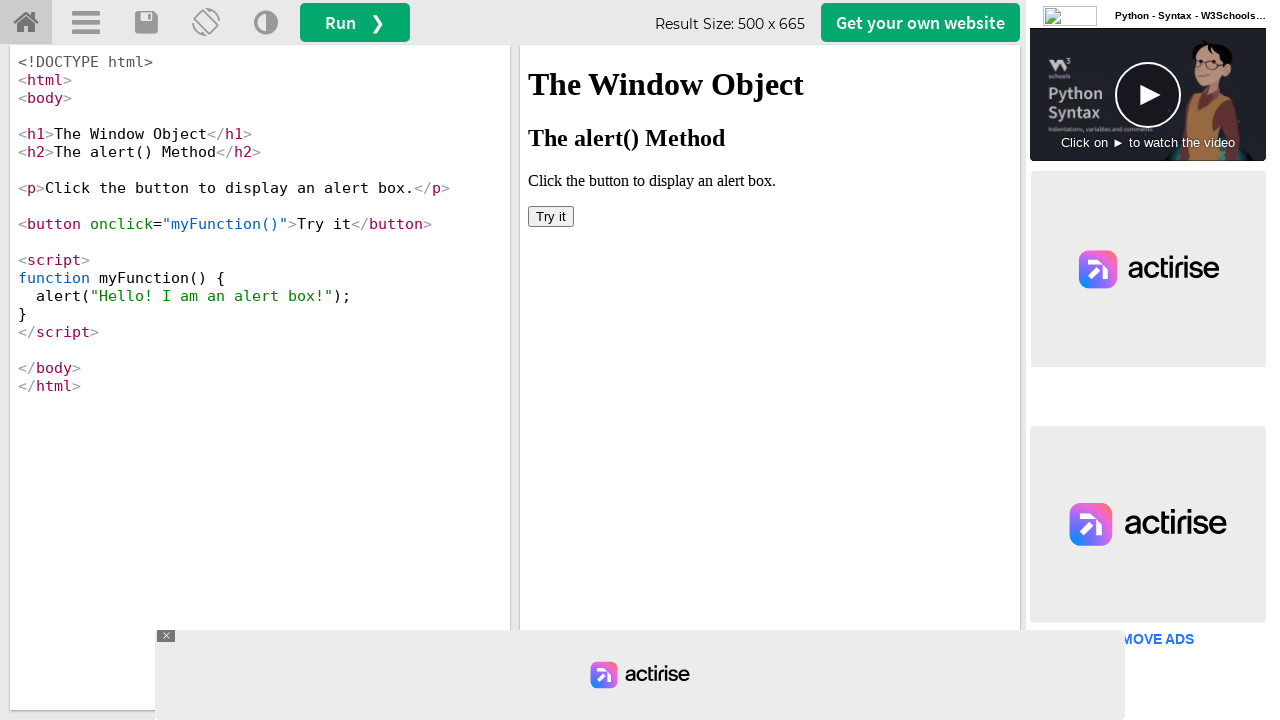

Navigated to https://www.w3schools.com/
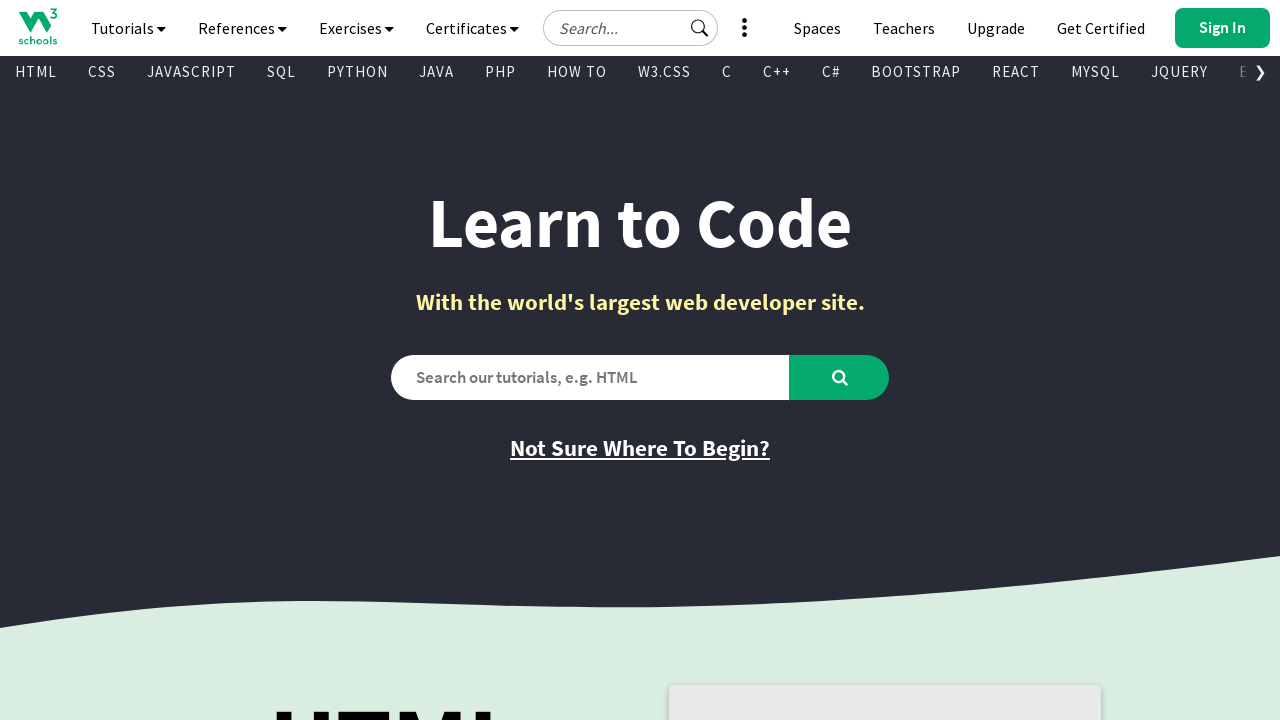

Waited for 'How To' link element to be present
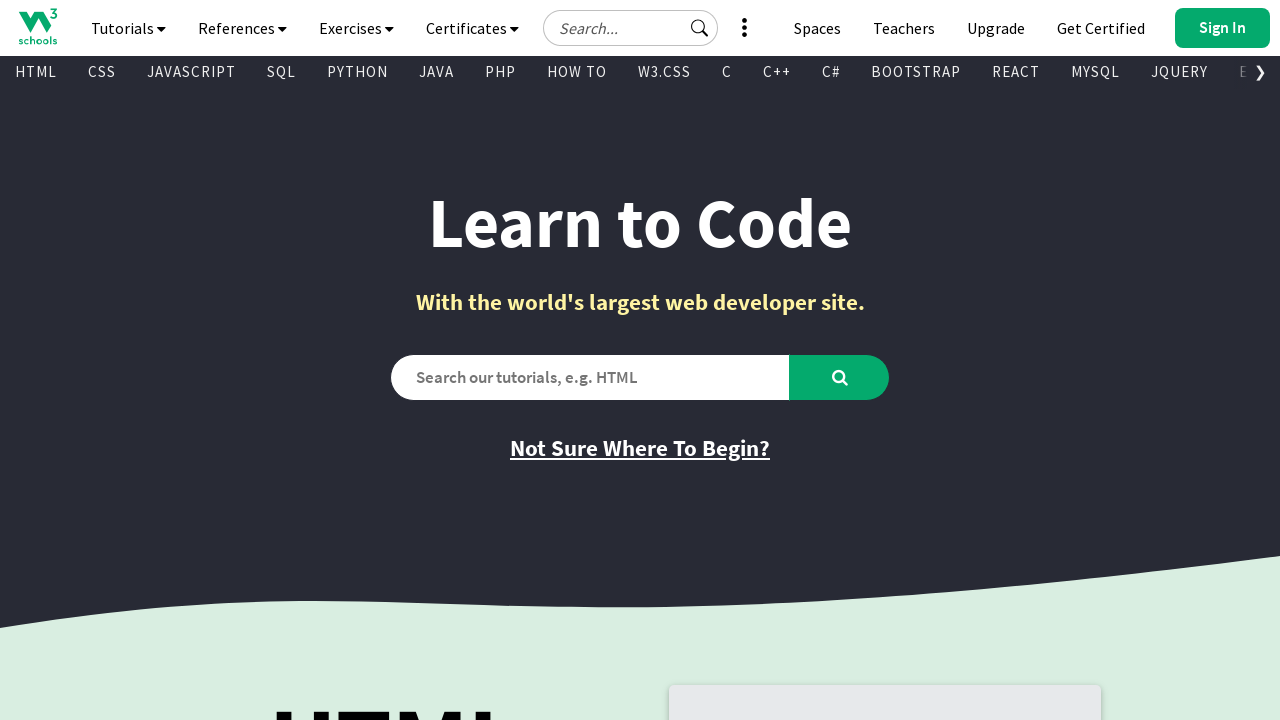

Scrolled 'How To' element into view using JavaScript scrollIntoView
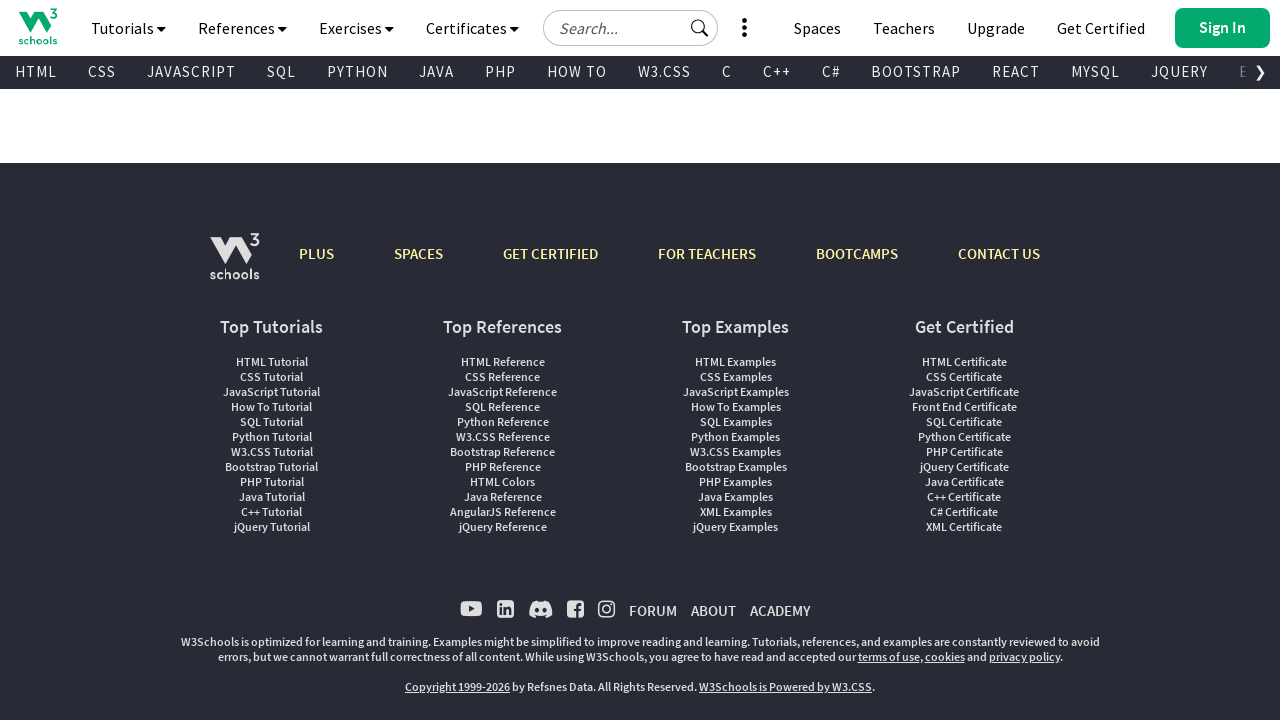

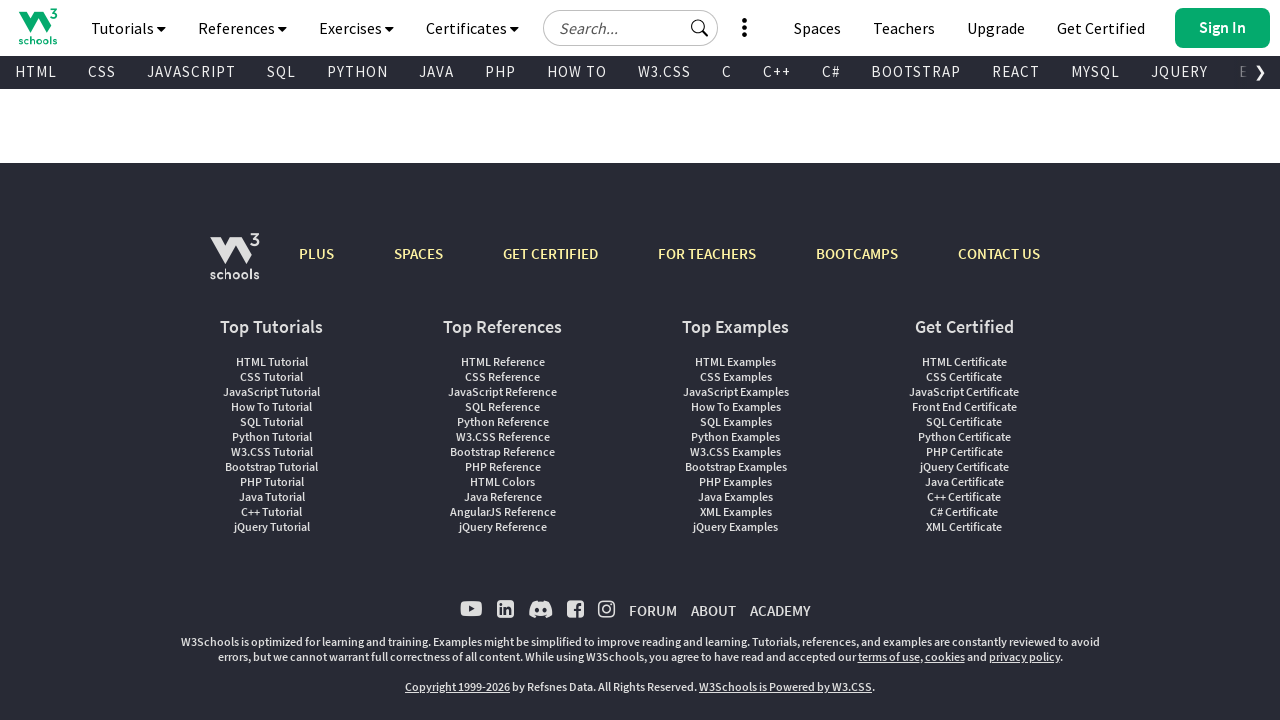